Tests different button click interactions including double-click, right-click (context click), and regular click on a demo page, then verifies the response messages are displayed.

Starting URL: https://demoqa.com/buttons

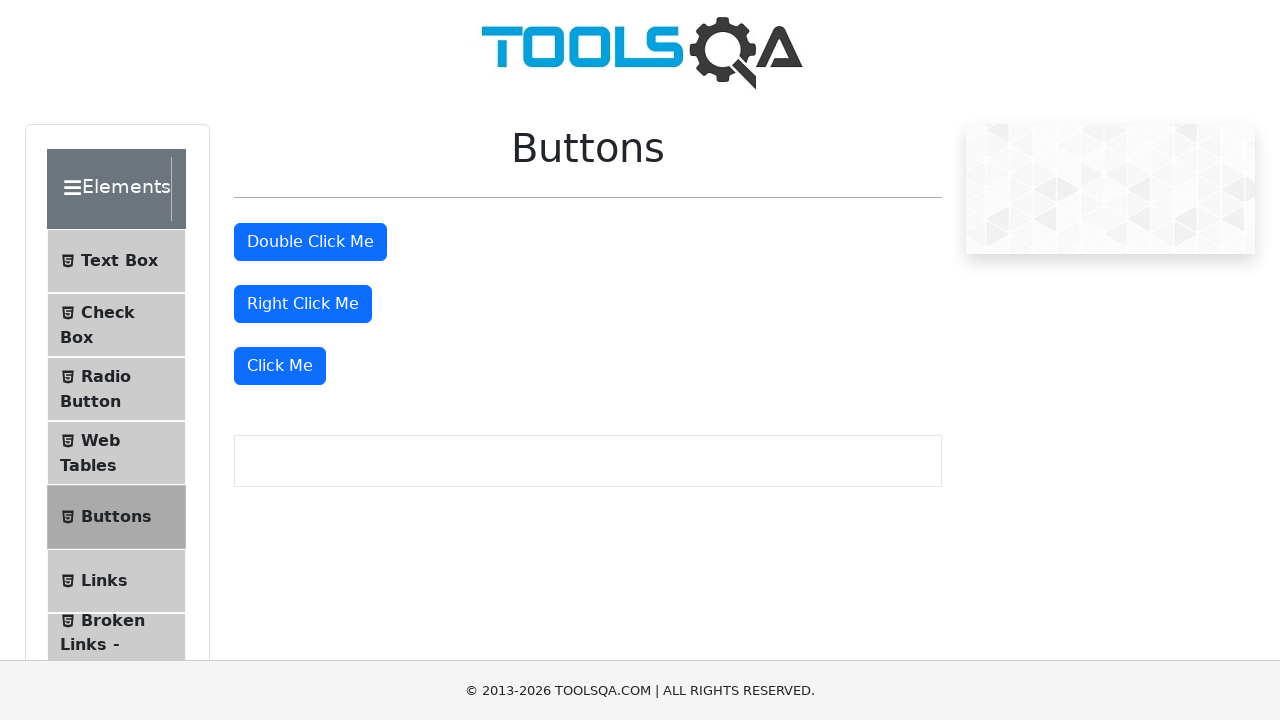

Right-clicked on the right-click button at (303, 304) on #rightClickBtn
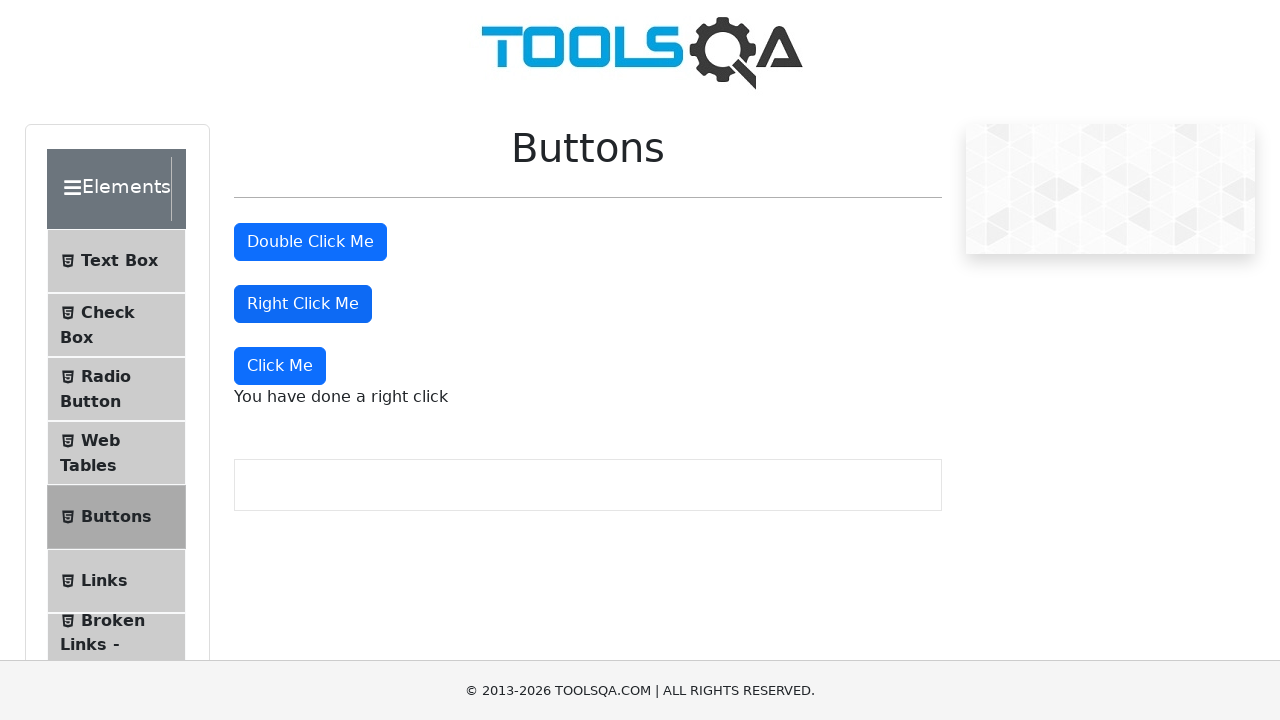

Double-clicked on the double-click button at (310, 242) on #doubleClickBtn
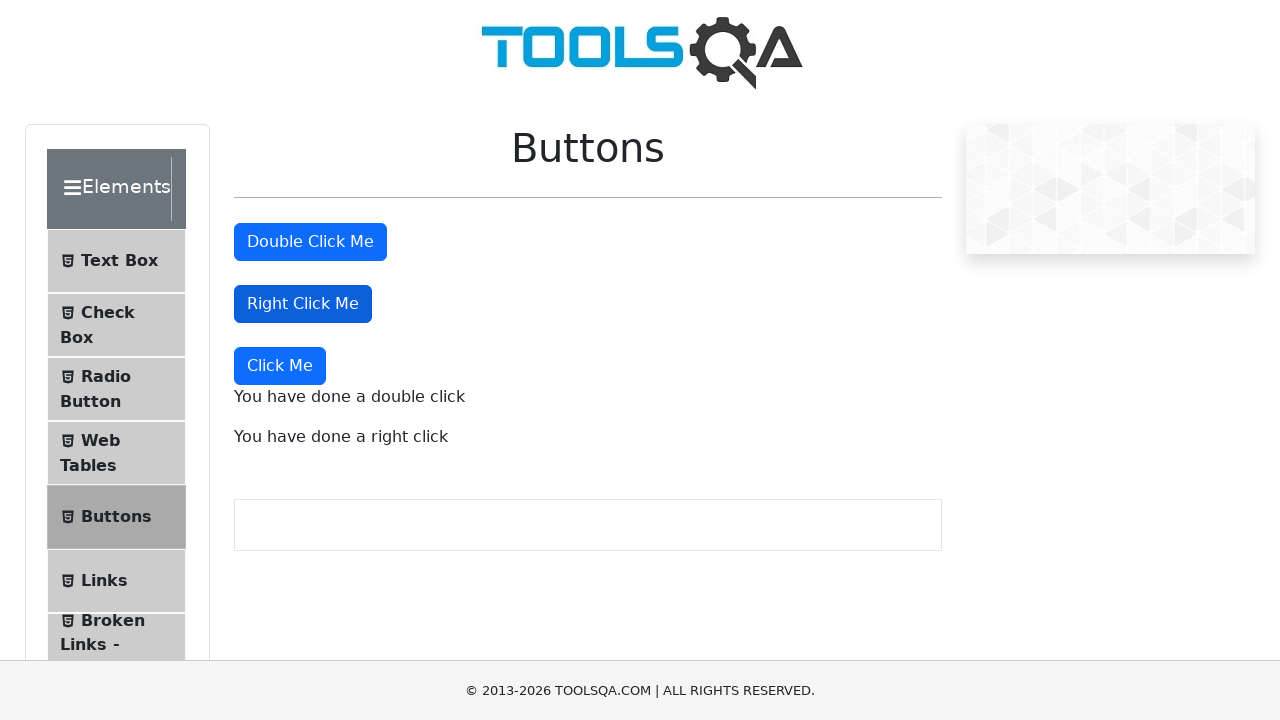

Clicked on the fourth button (Click Me button) at (280, 366) on (//button[@type='button'])[4]
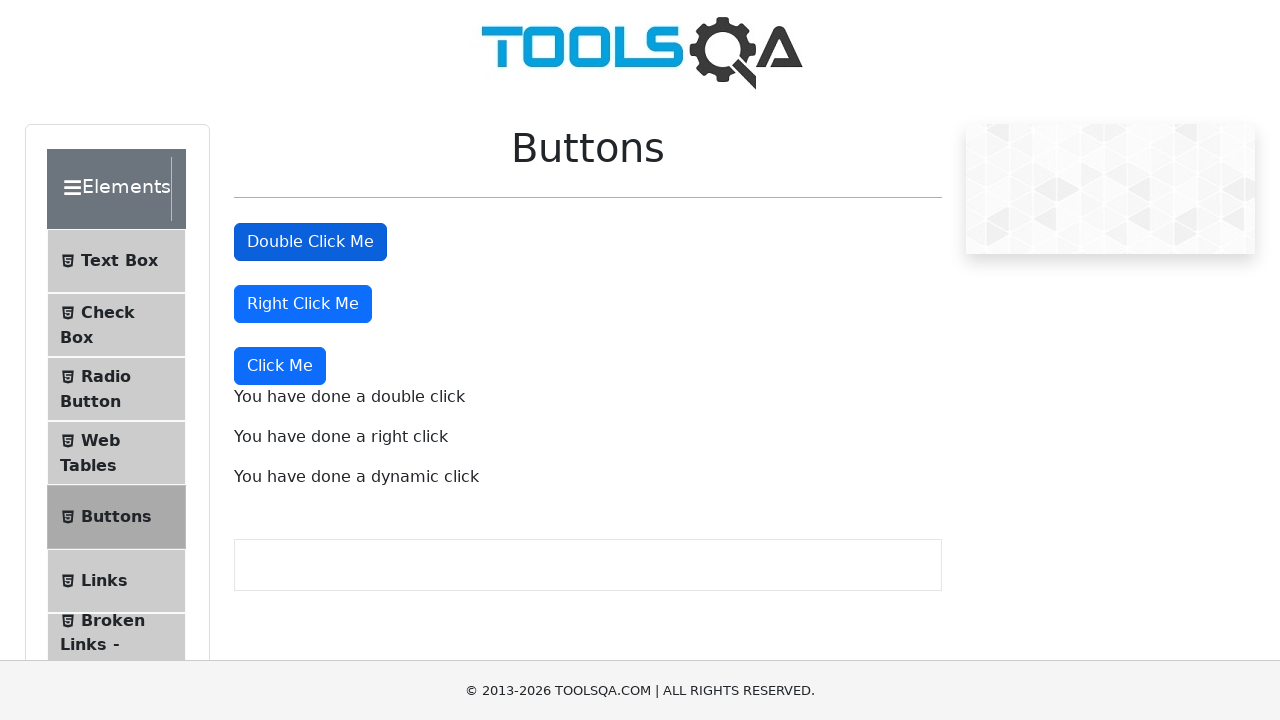

Double-click response message appeared
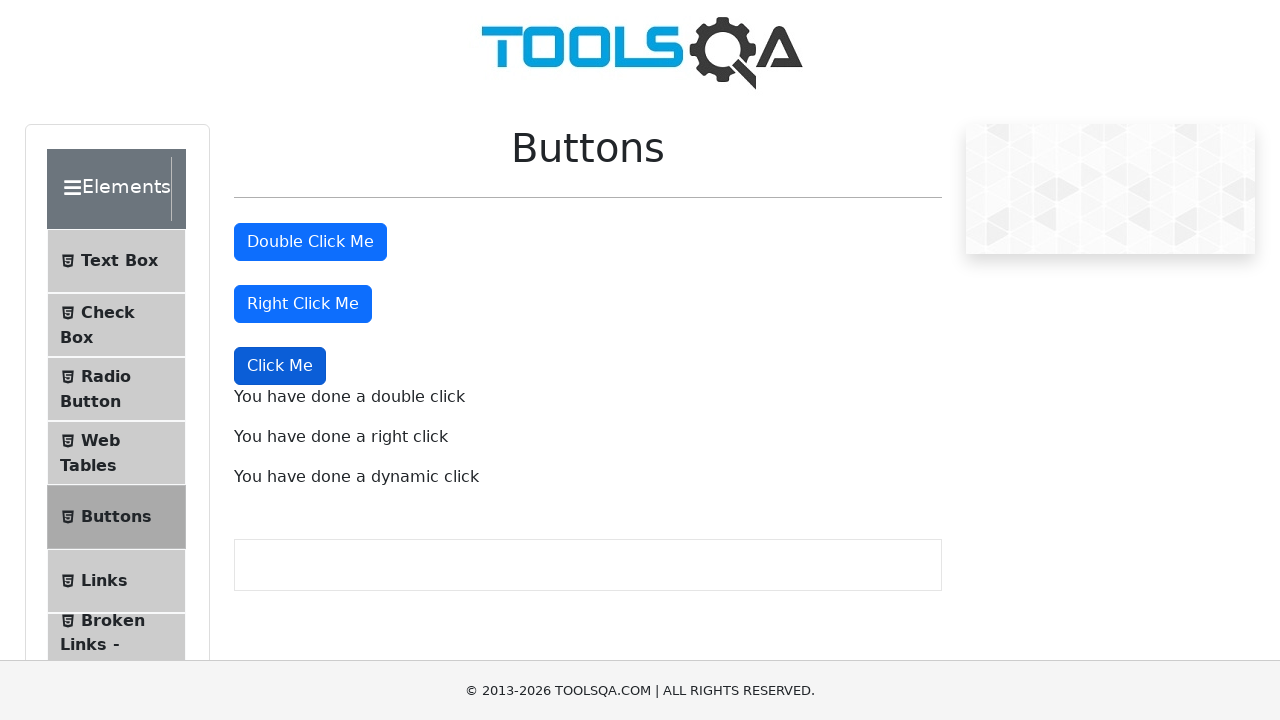

Right-click response message appeared
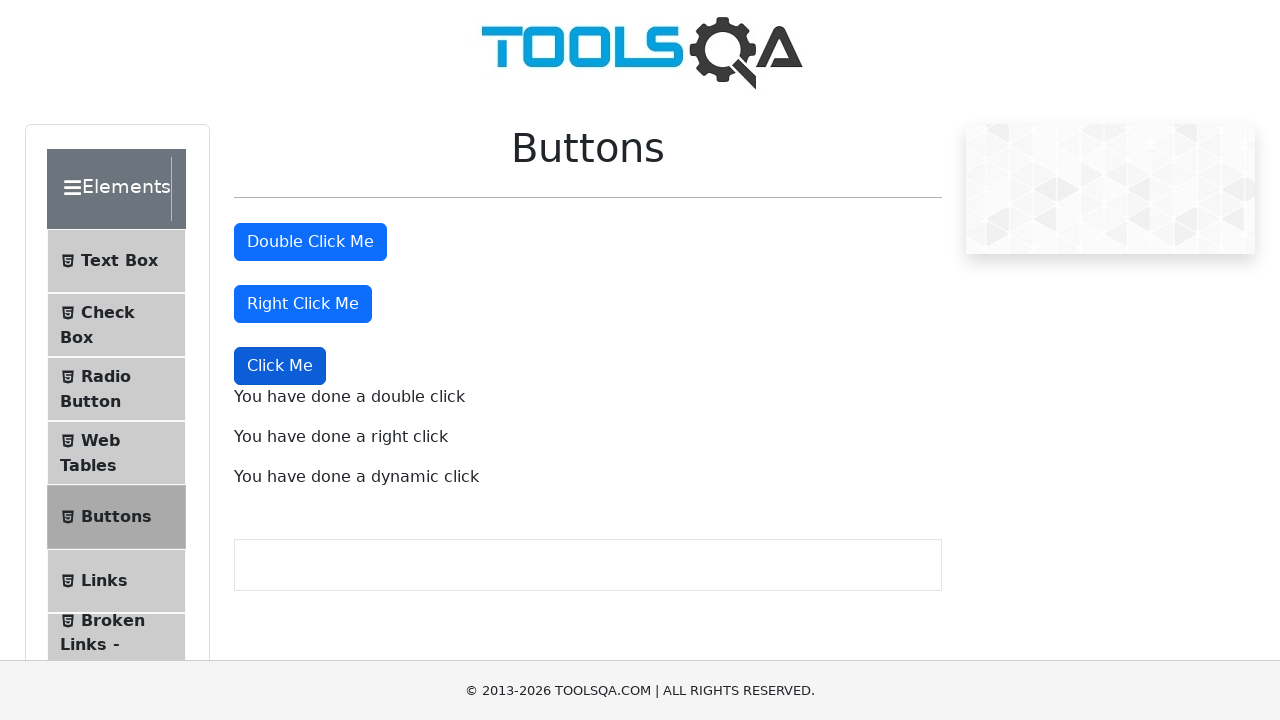

Regular click response message appeared
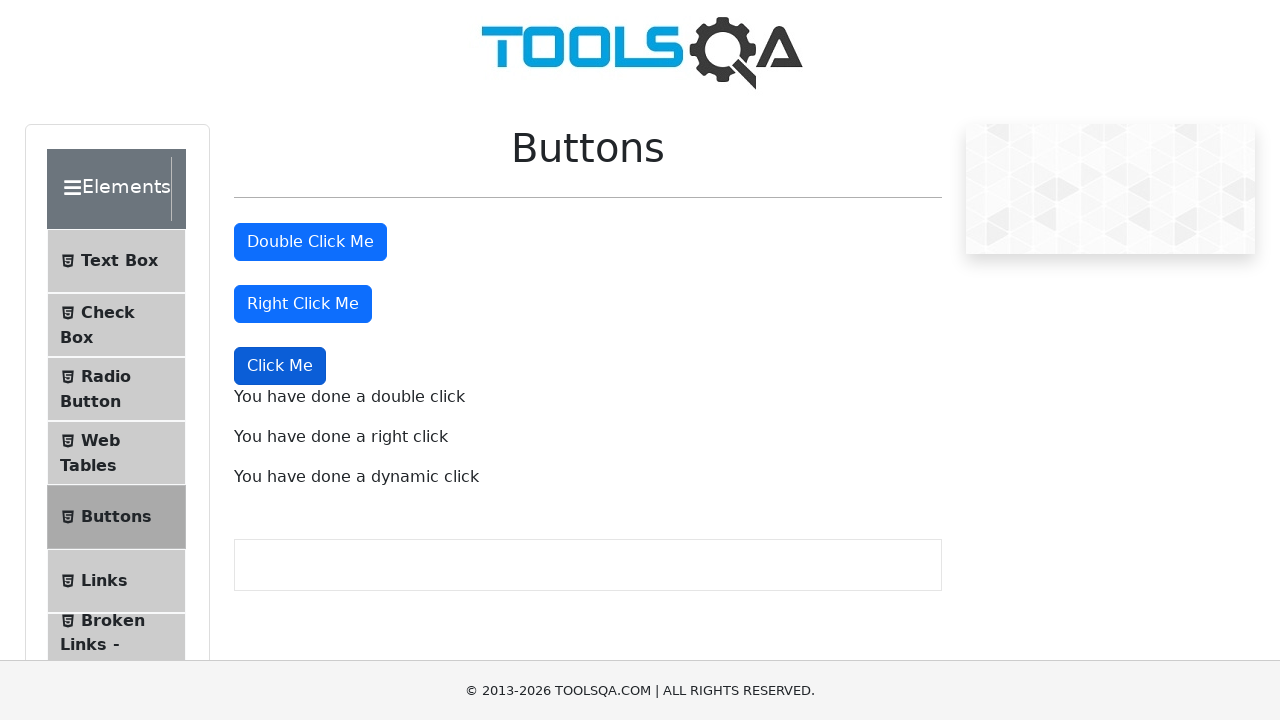

Scrolled to the 6th header element
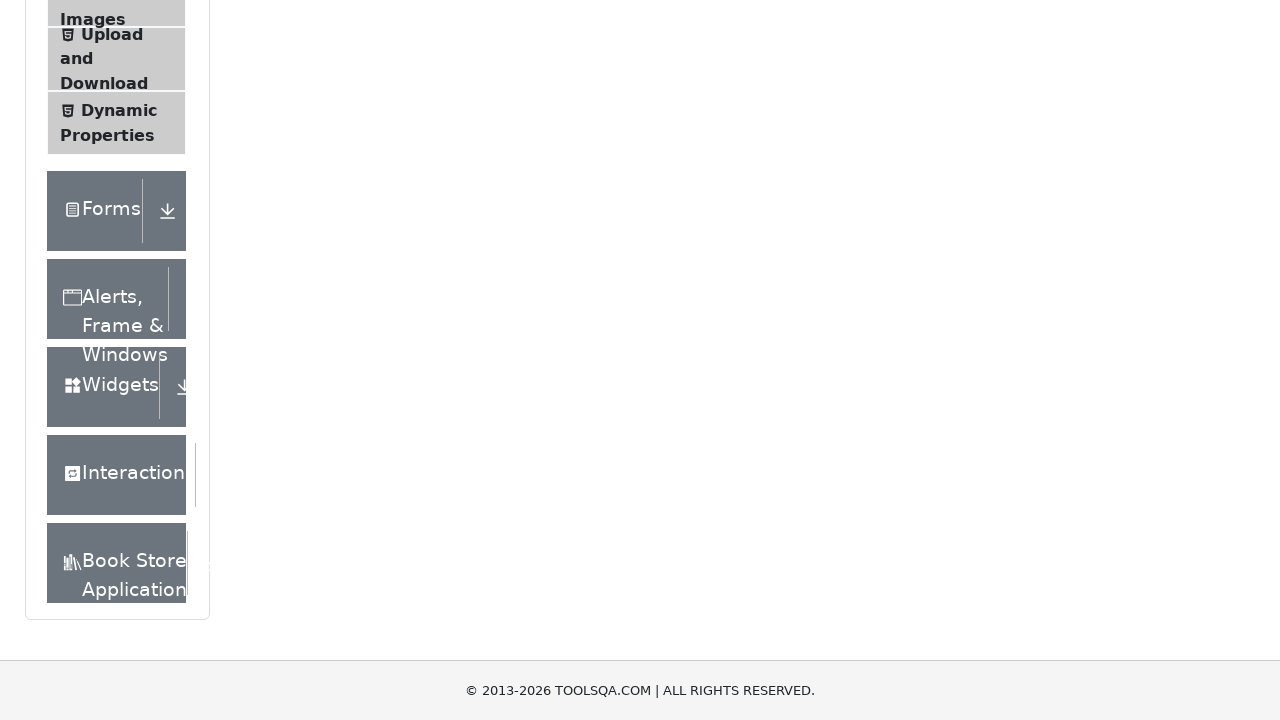

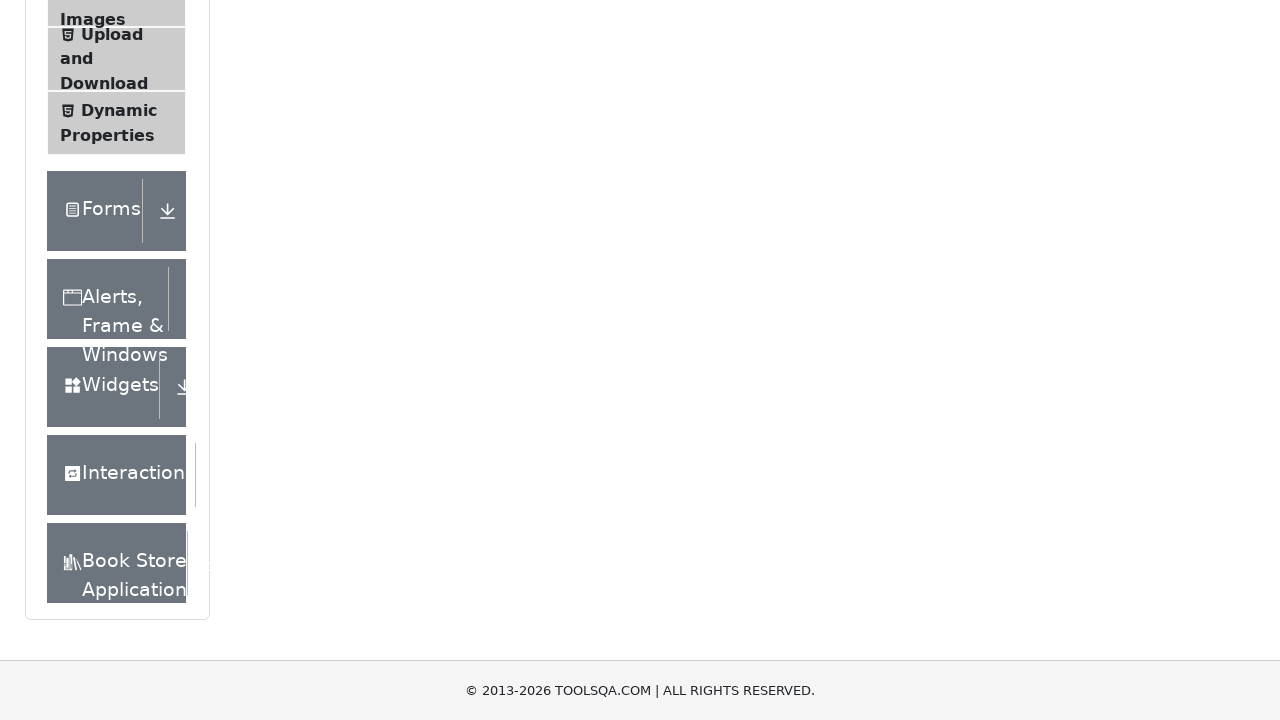